Tests dropdown functionality by selecting options using different selection methods (by text, by index, and by value)

Starting URL: https://rahulshettyacademy.com/AutomationPractice/

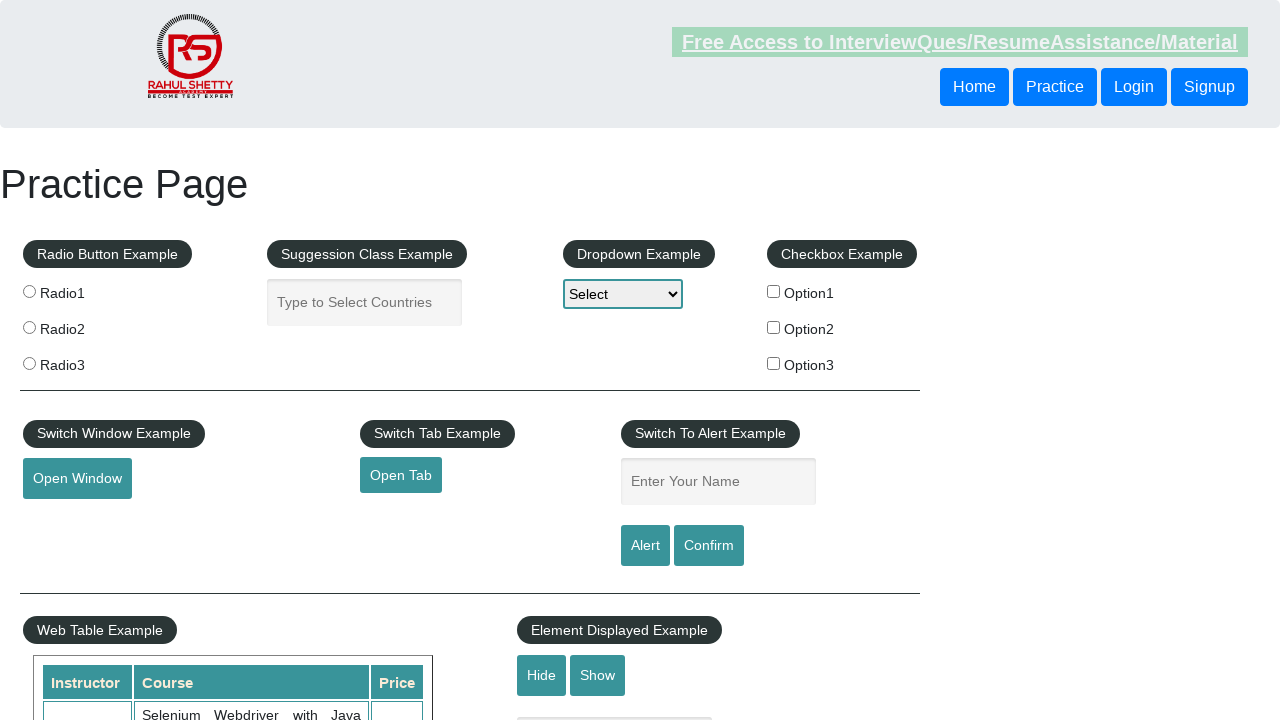

Navigated to AutomationPractice page
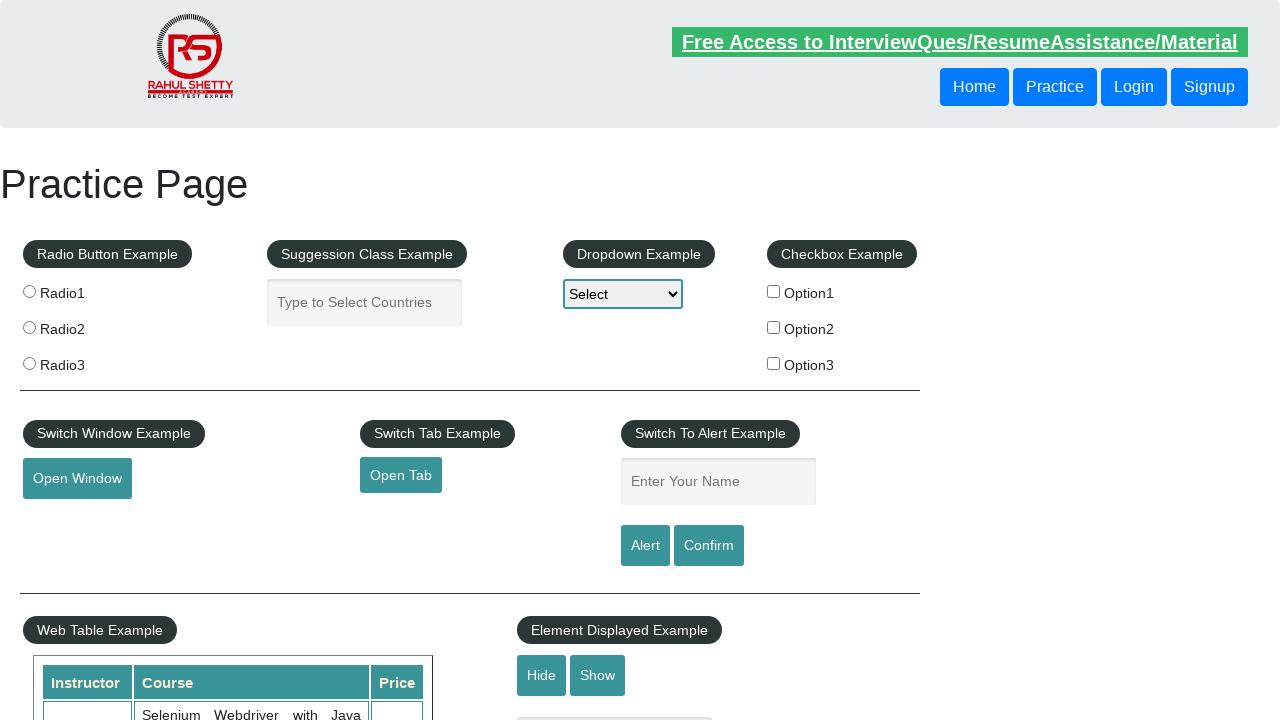

Dropdown element is visible
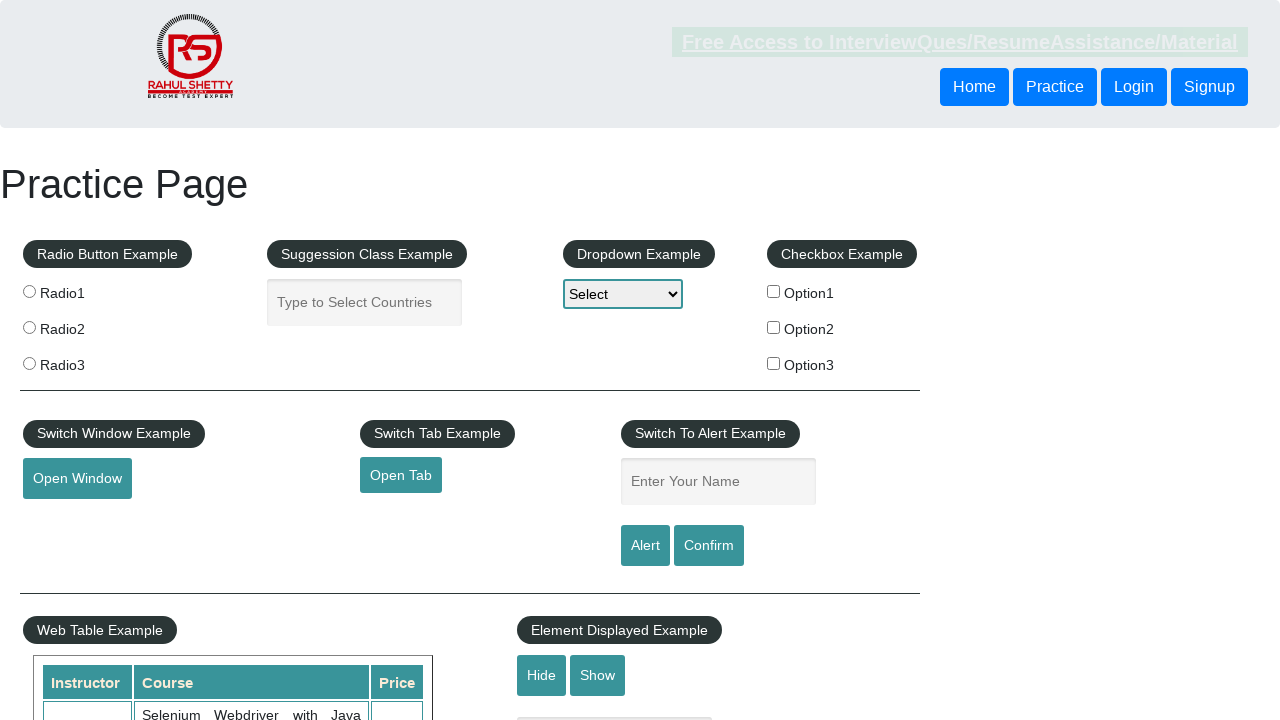

Selected 'Option2' from dropdown using visible text on #dropdown-class-example
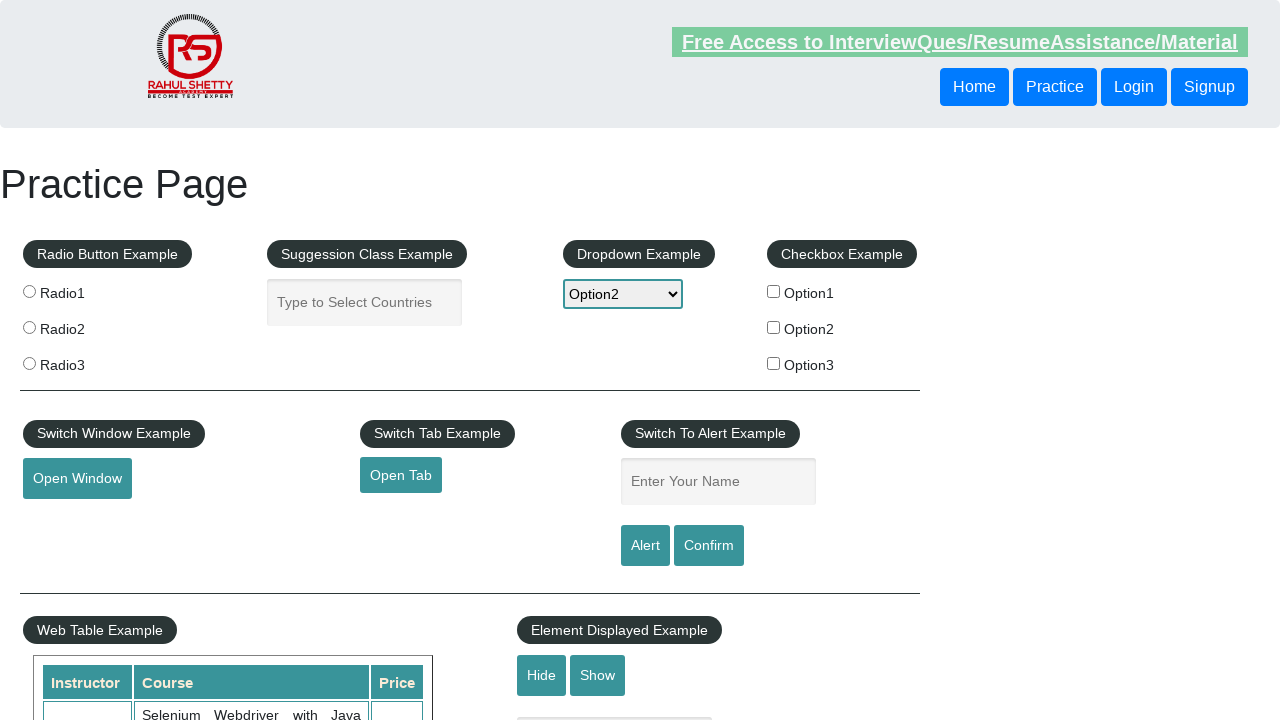

Selected option at index 1 from dropdown on #dropdown-class-example
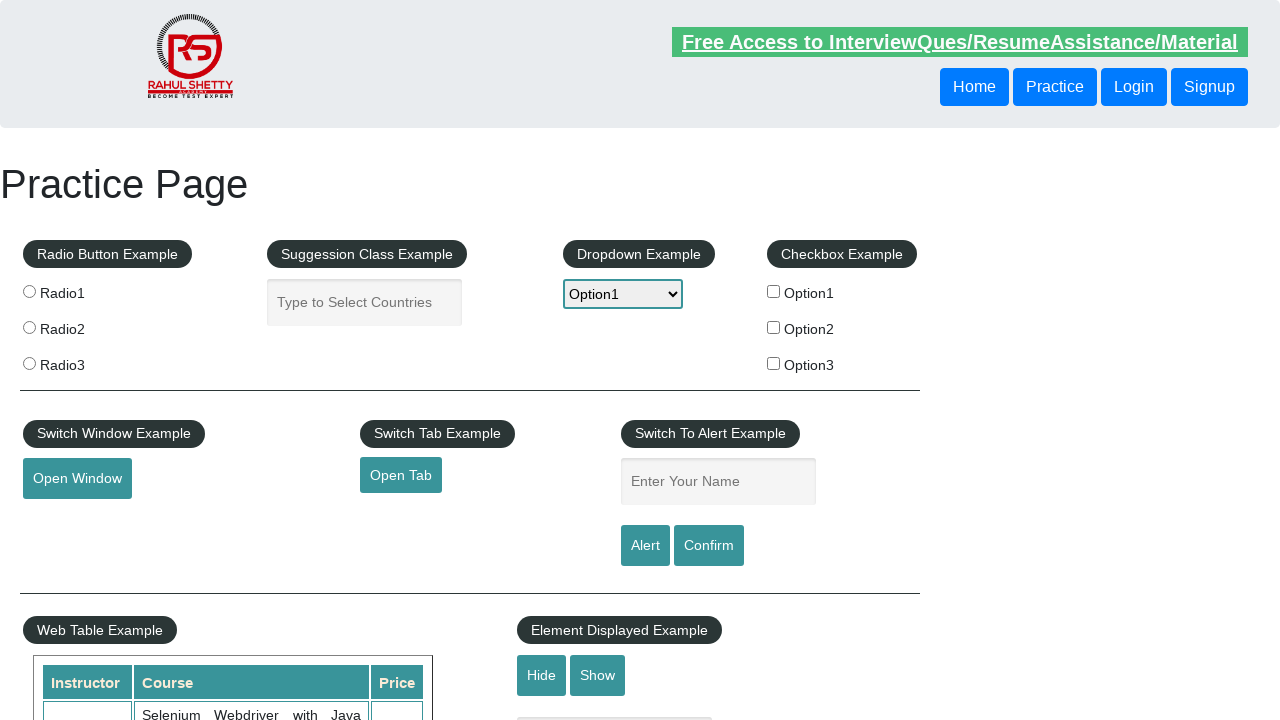

Selected option with value 'option3' from dropdown on #dropdown-class-example
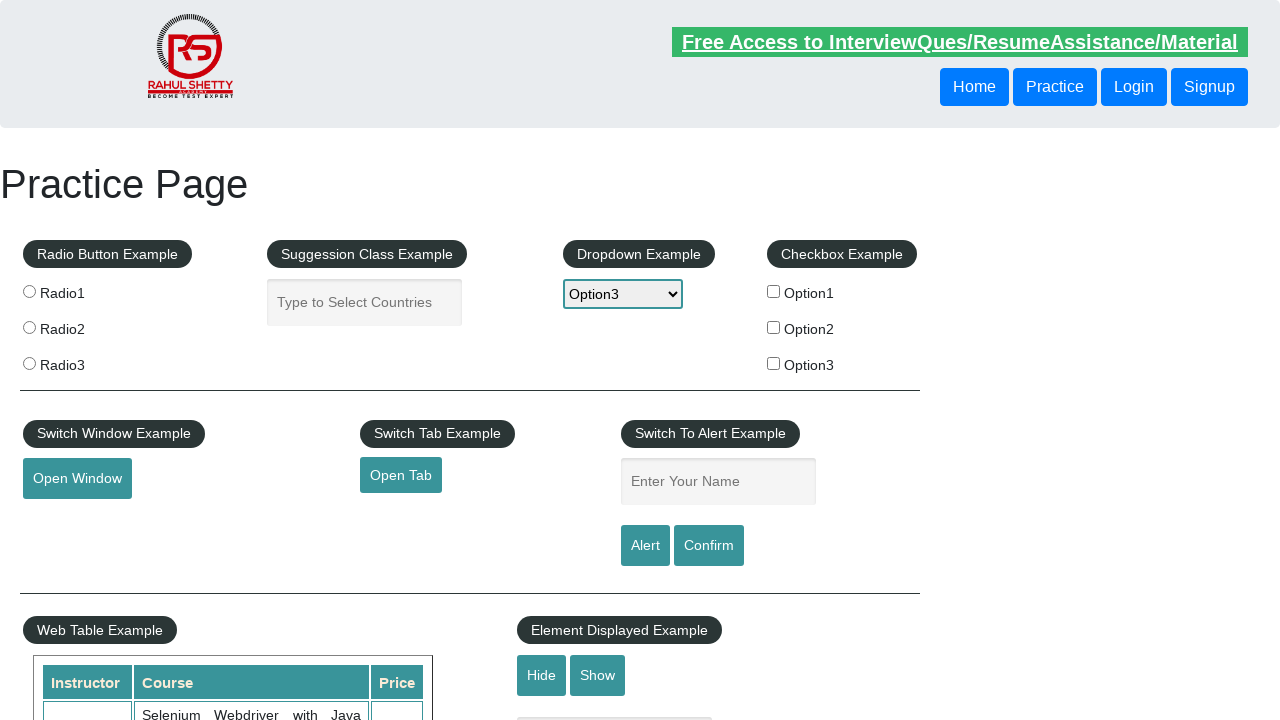

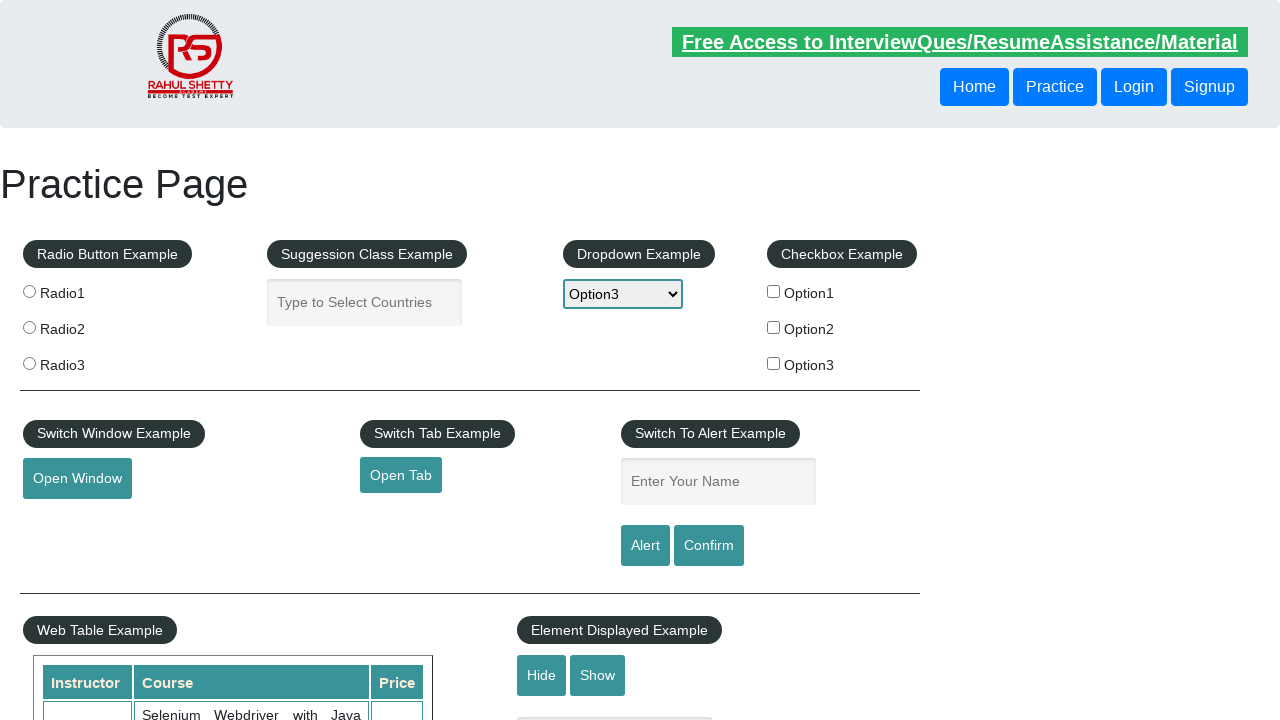